Tests the Starbucks Japan store locator by selecting a prefecture from the dropdown, clicking the "show more" button to load additional stores, and verifying the store list is displayed.

Starting URL: https://store.starbucks.co.jp/

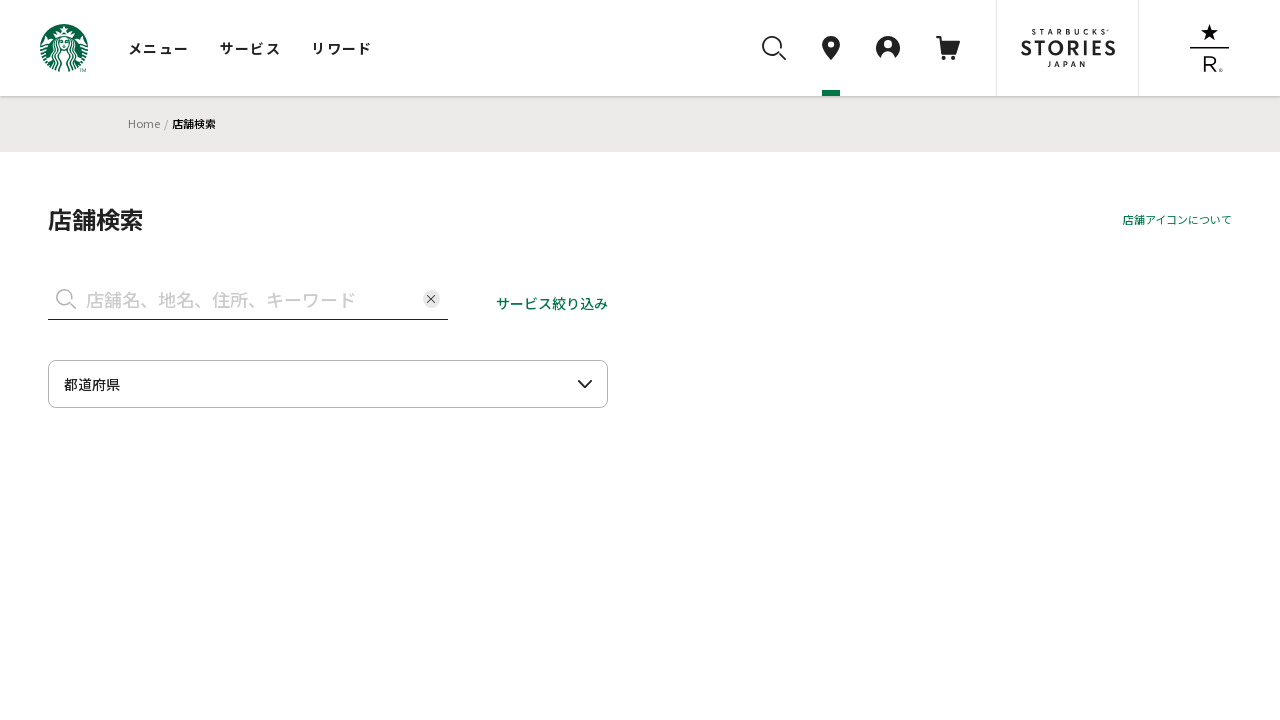

Prefecture selectbox loaded
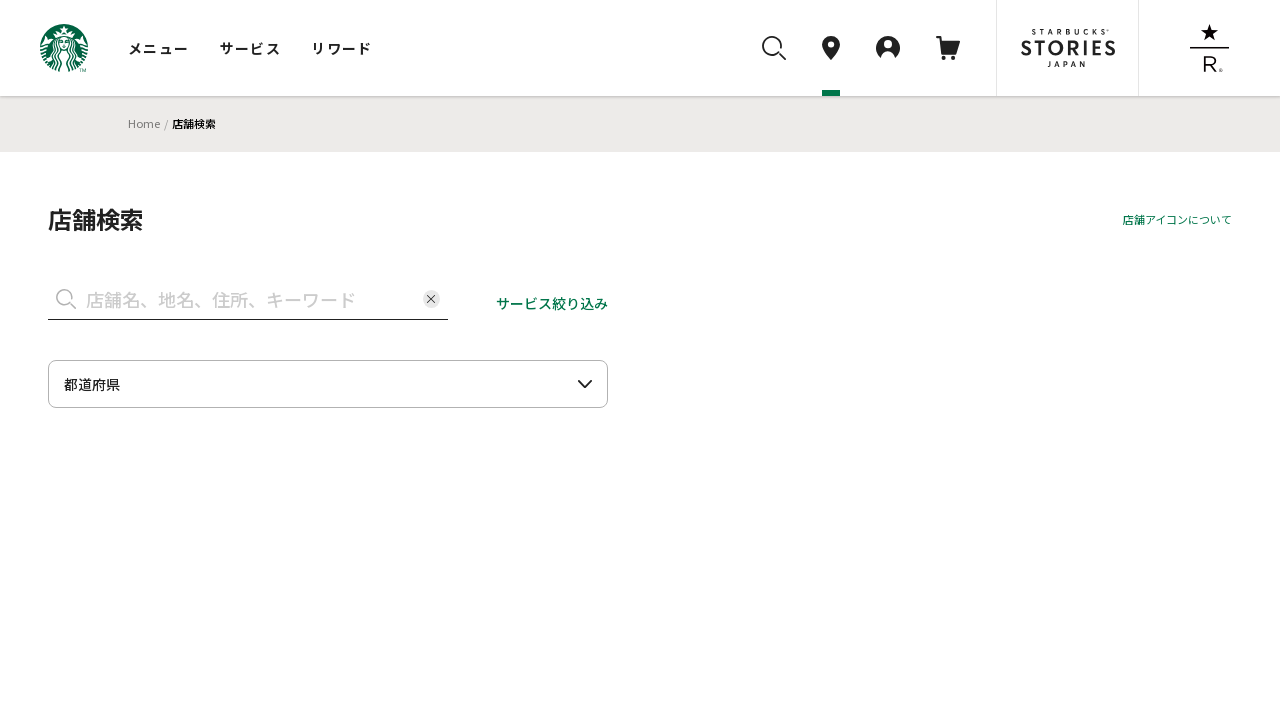

Selected Aomori prefecture from dropdown on #selectbox
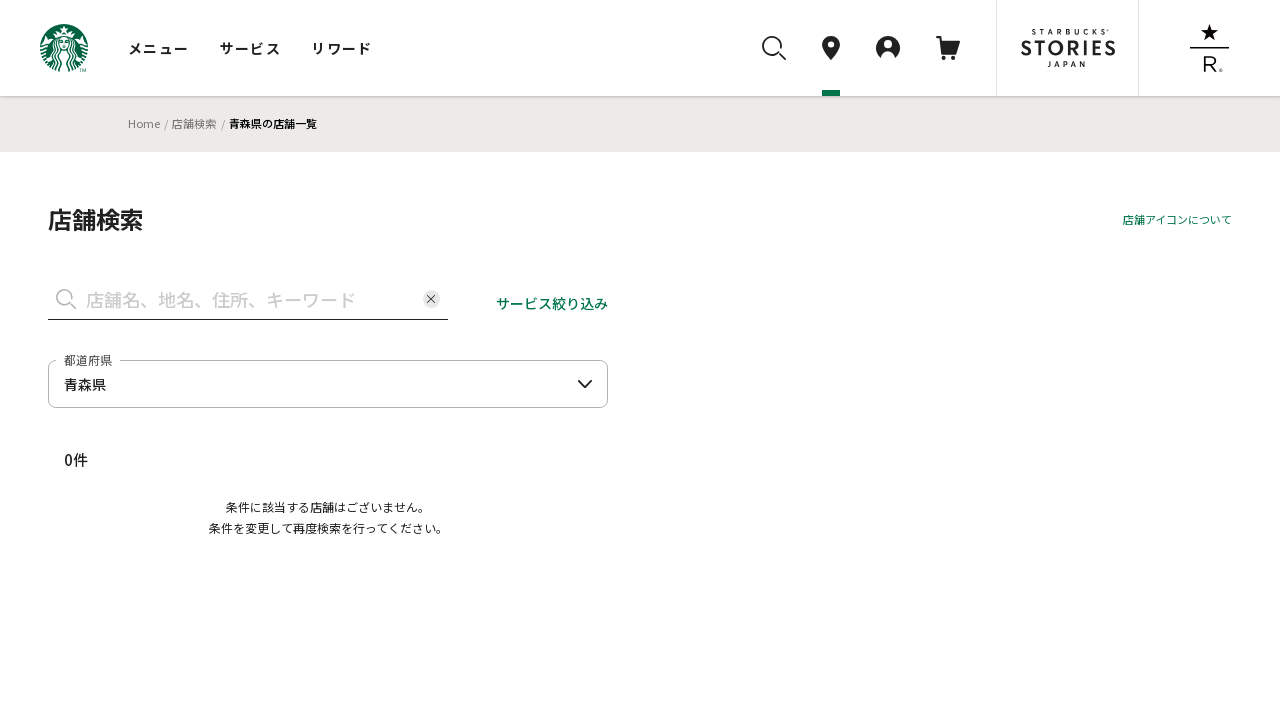

Waited for store results to load after prefecture selection
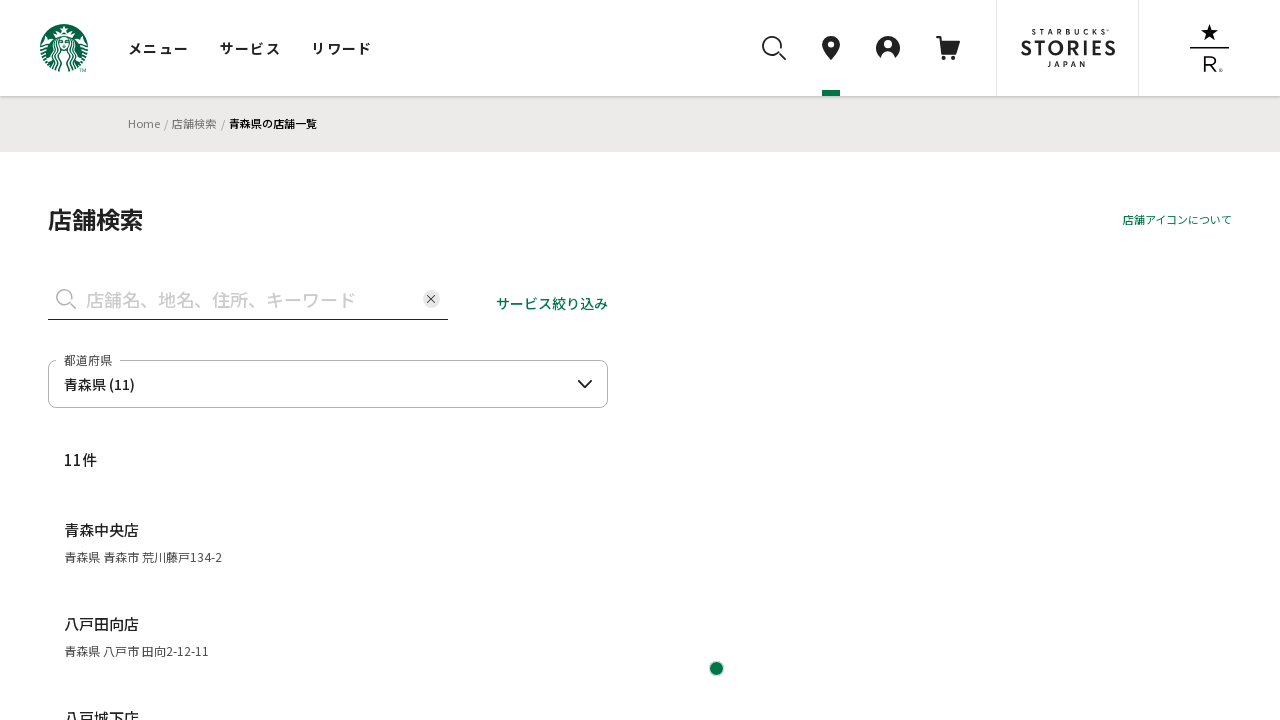

Store list is displayed and all stores have been loaded
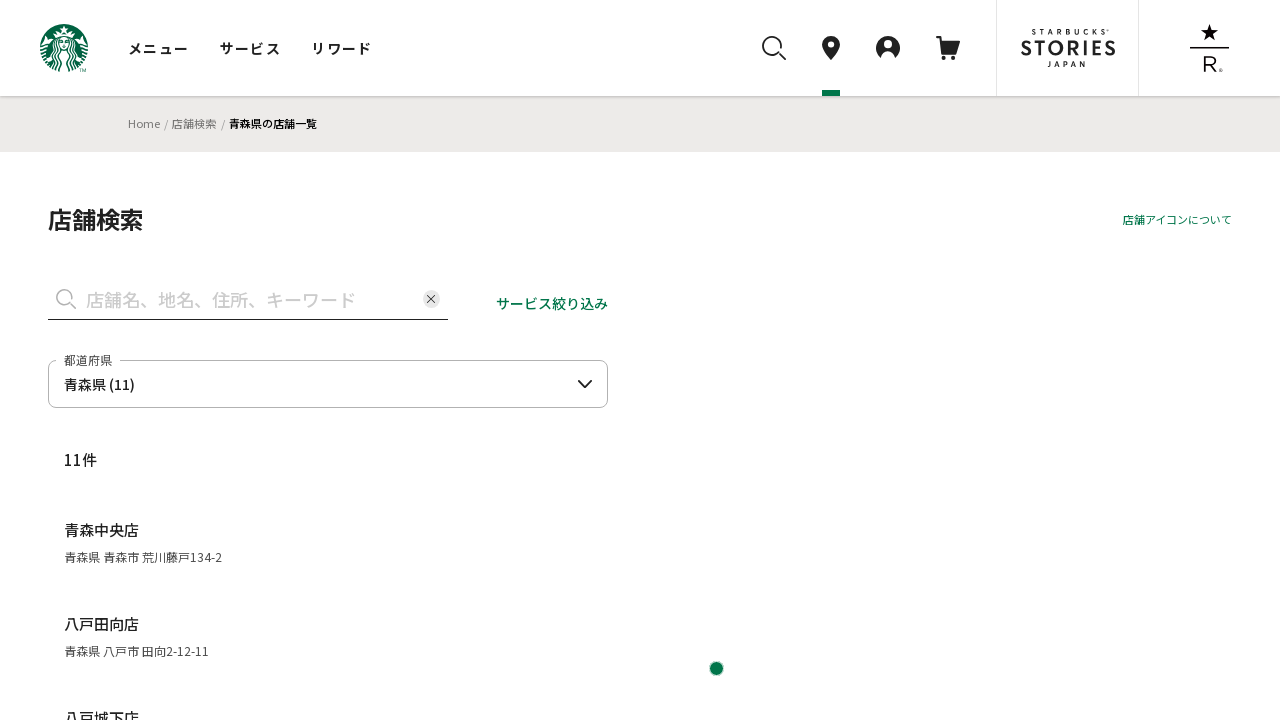

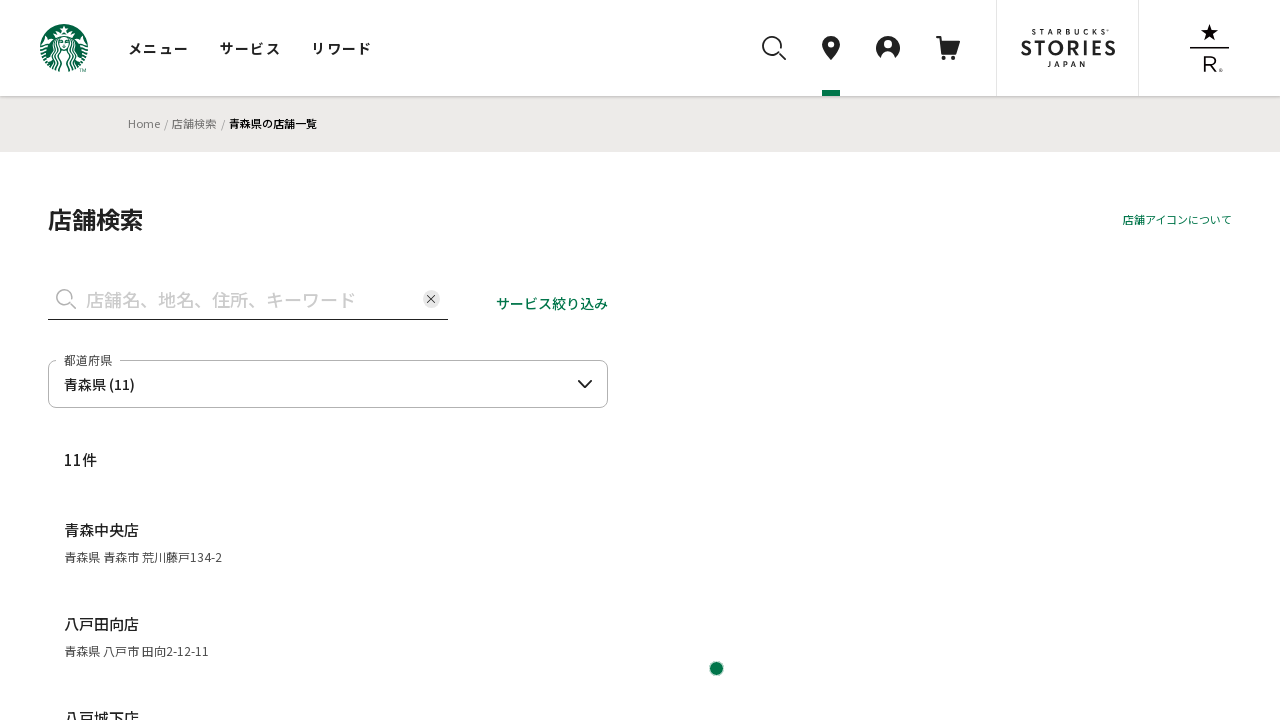